Tests hover functionality by navigating to the hovers page, hovering over three different user images to reveal hidden links, clicking each link to verify navigation to the correct user profile page, and navigating back between each test.

Starting URL: http://the-internet.herokuapp.com/

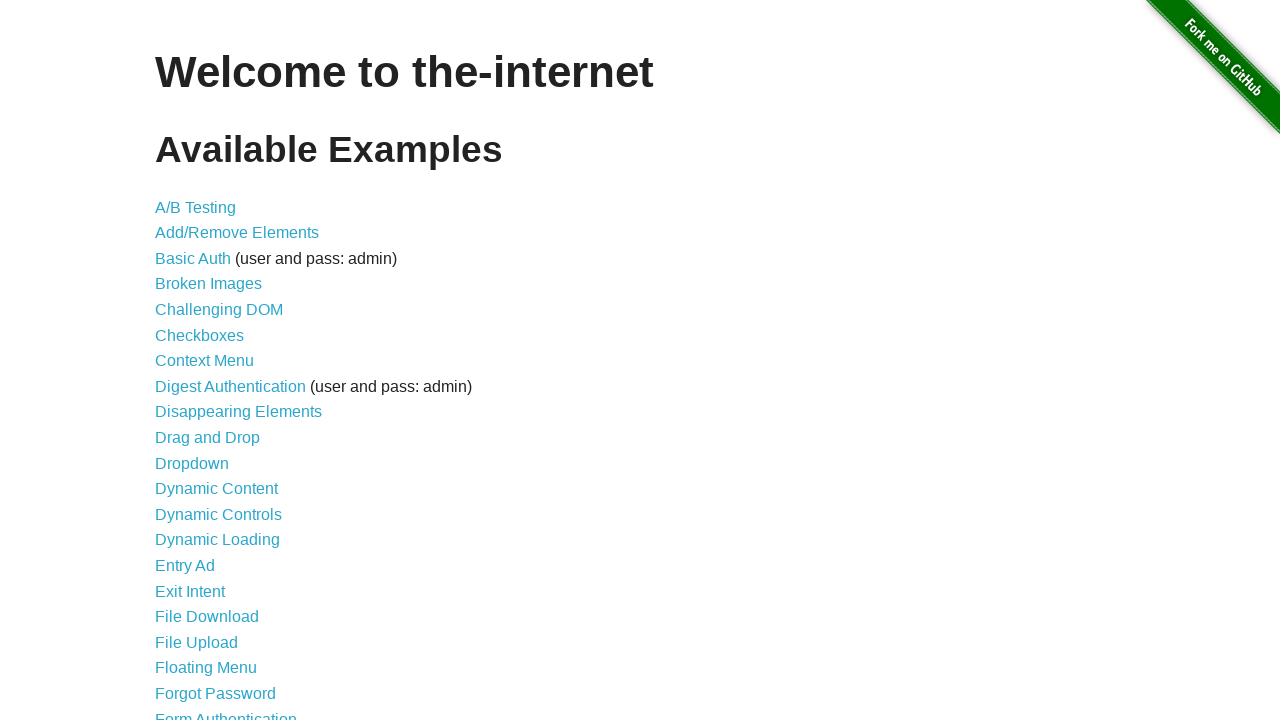

Clicked on the Hovers exercise link at (180, 360) on #content > ul > li:nth-child(25) > a
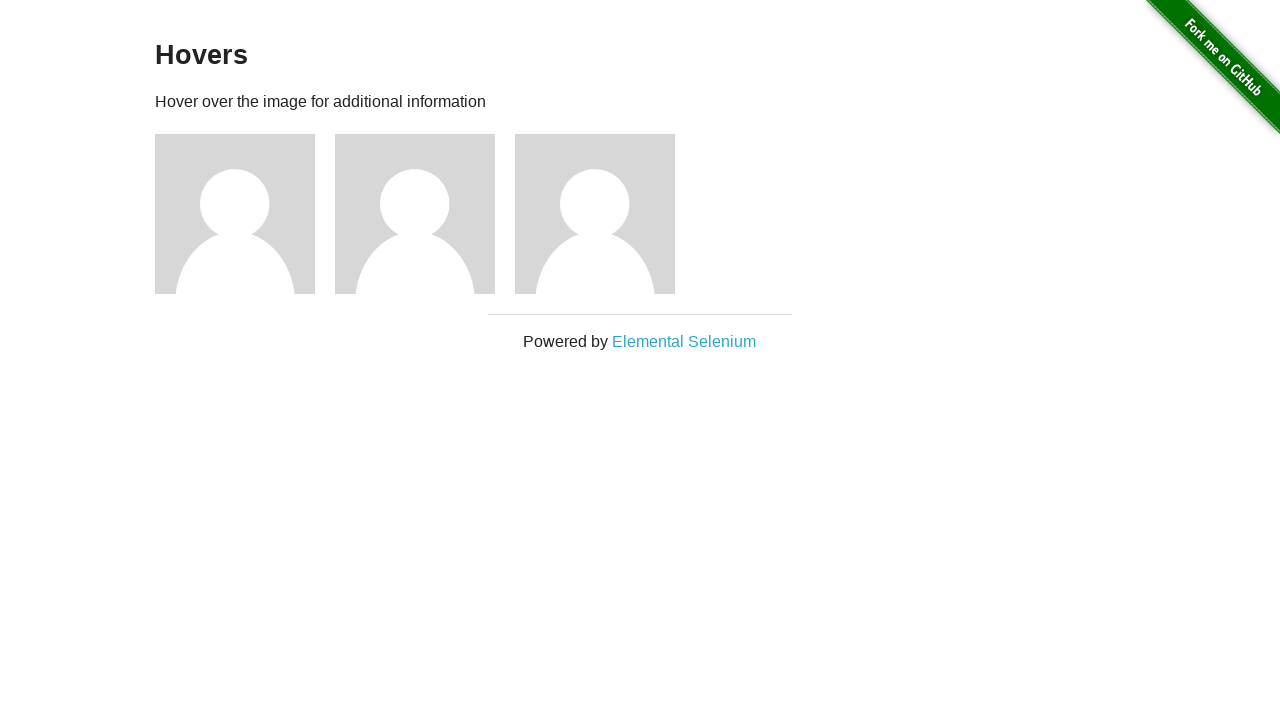

Hovers page loaded with user images visible
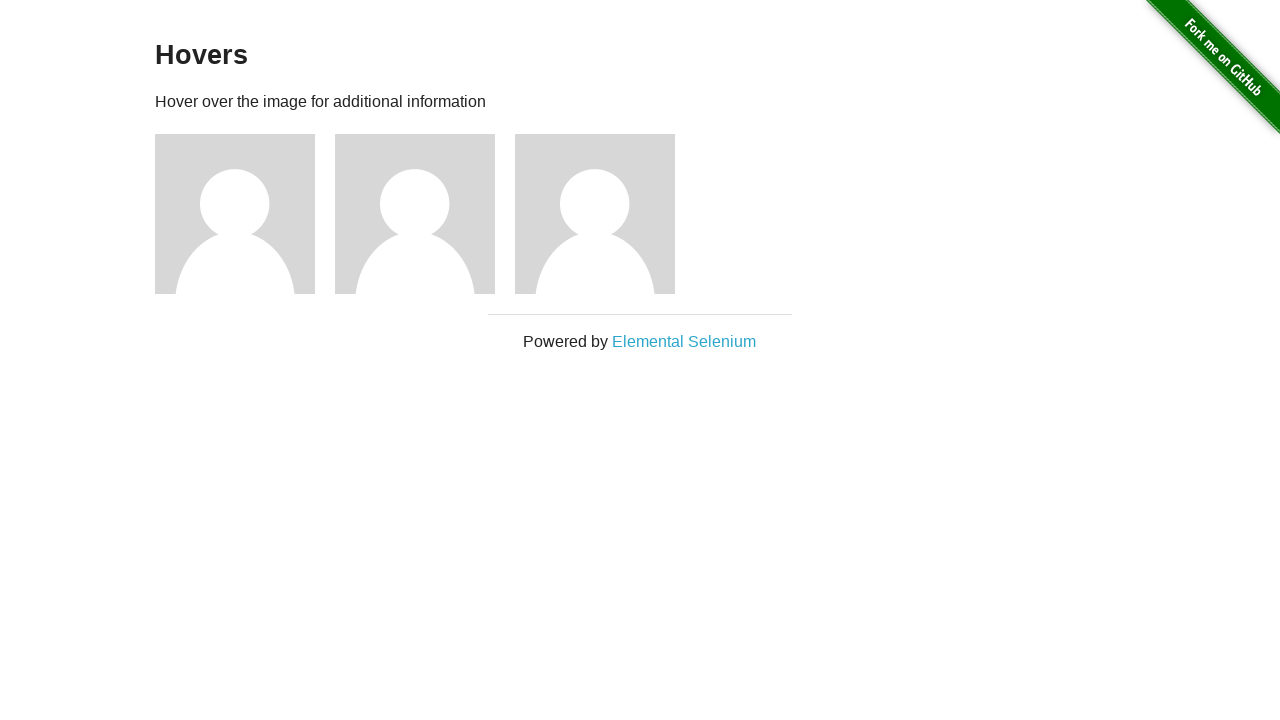

Hovered over first user image to reveal hidden link at (235, 214) on #content > div > div:nth-child(3) > img
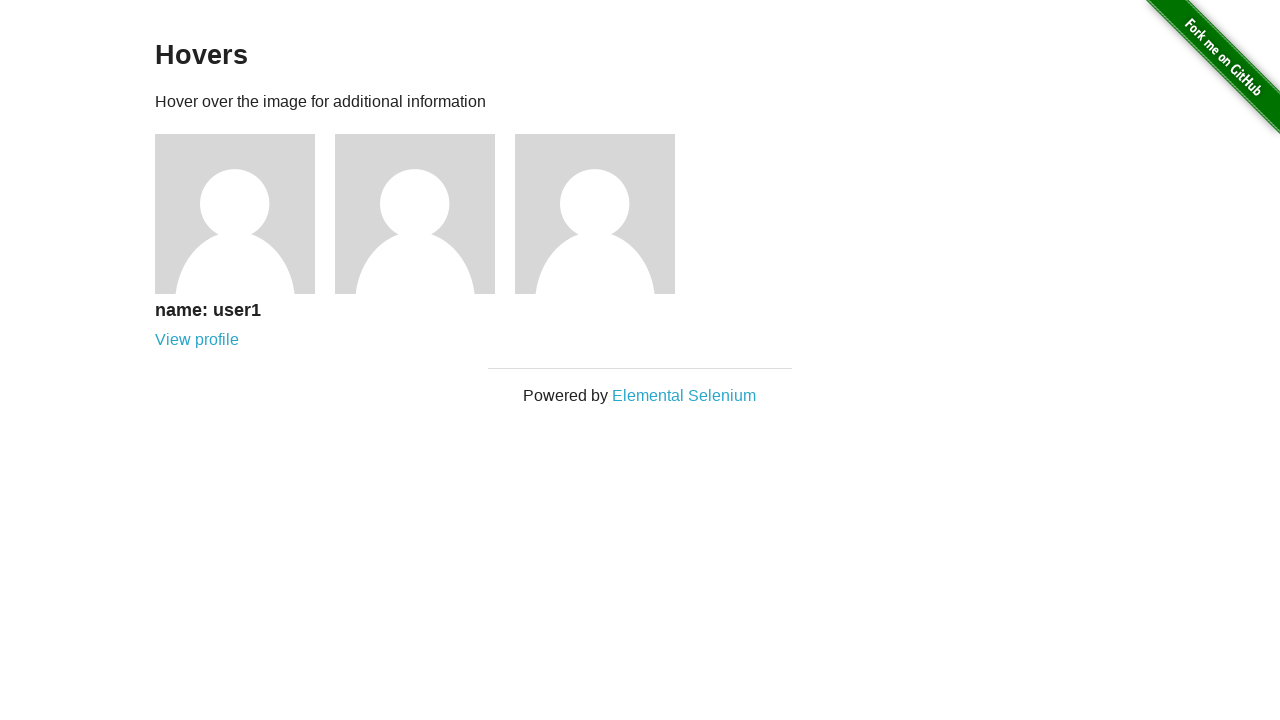

Clicked revealed link for first user at (197, 340) on #content > div > div:nth-child(3) > div > a
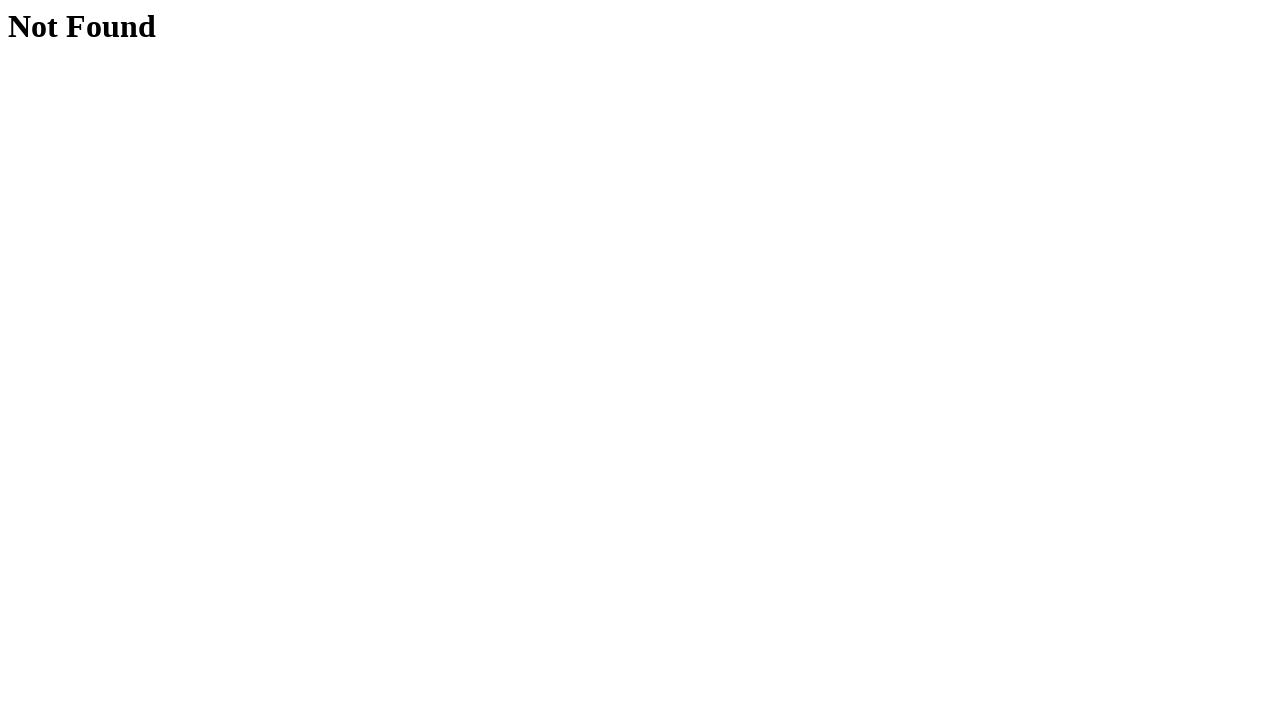

Navigated to user 1 profile page
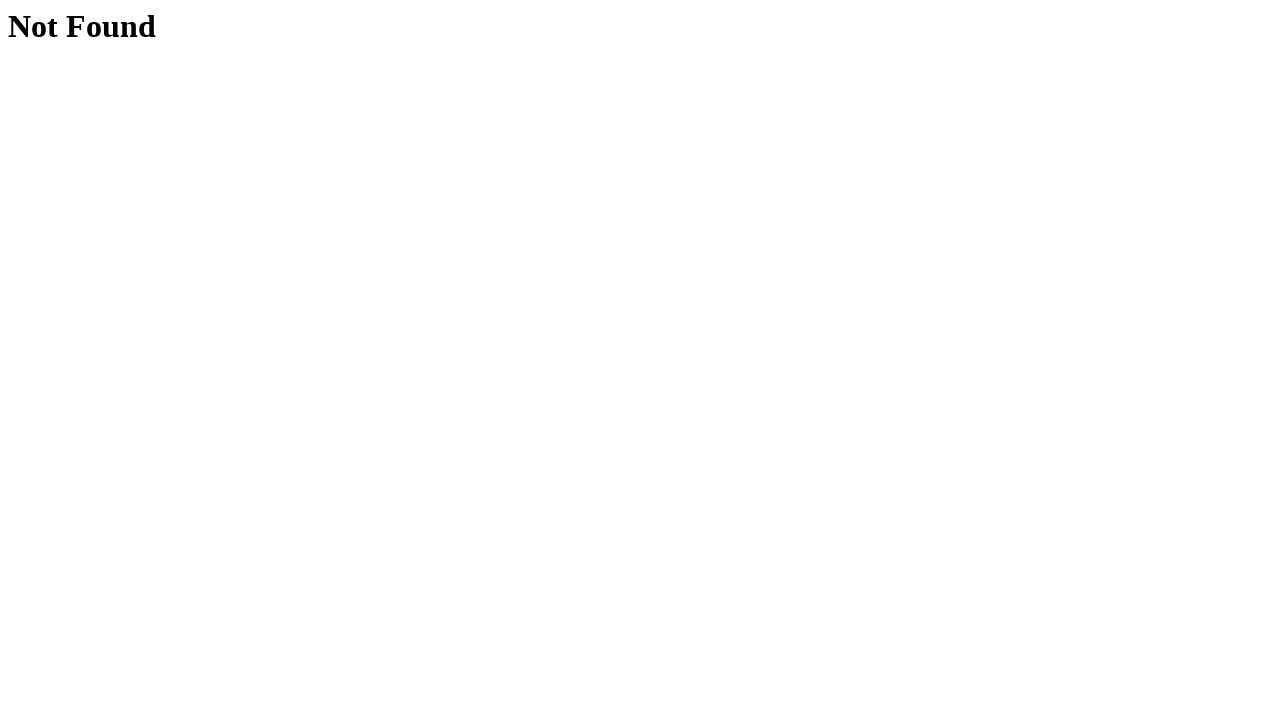

Navigated back to hovers page
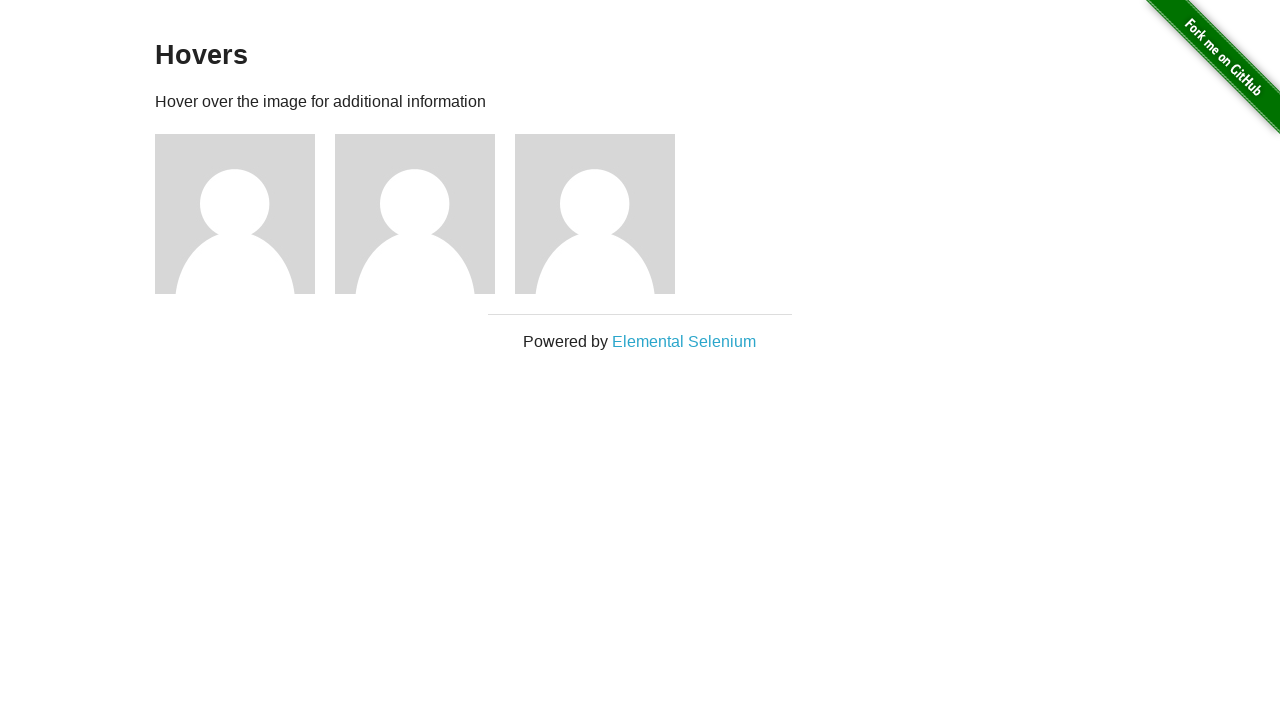

Second user image is ready for interaction
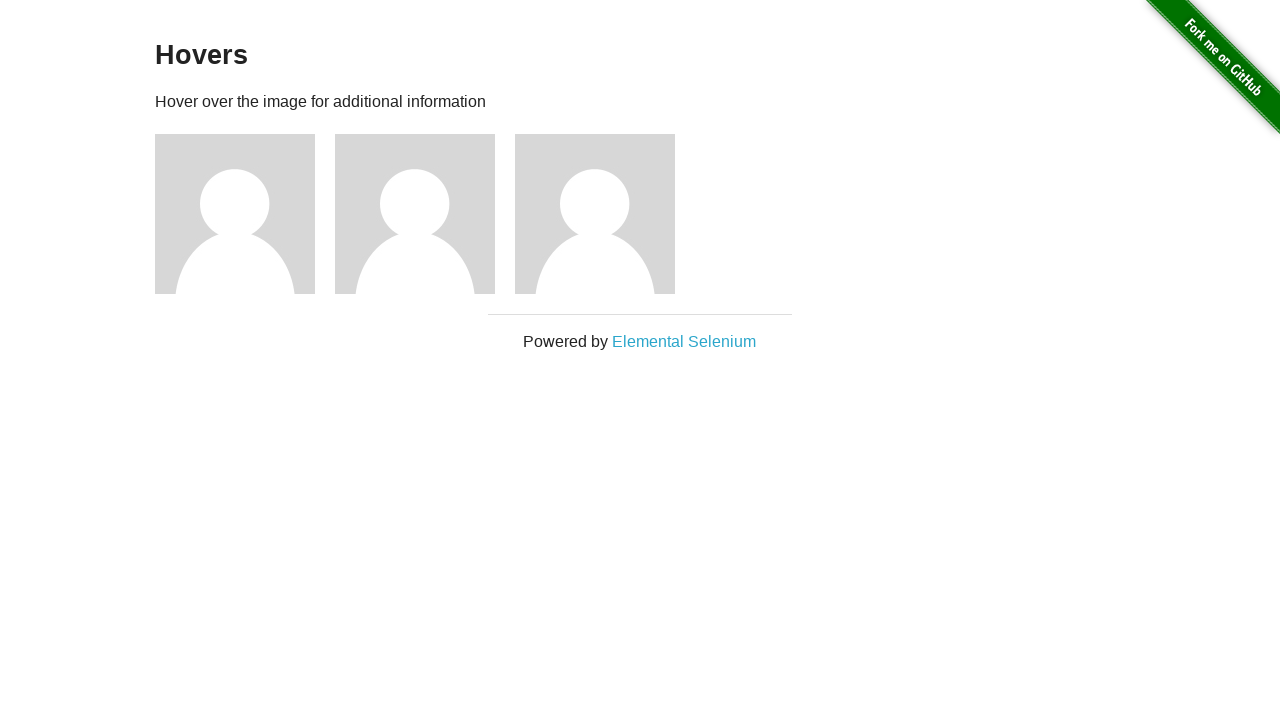

Hovered over second user image to reveal hidden link at (415, 214) on #content > div > div:nth-child(4) > img
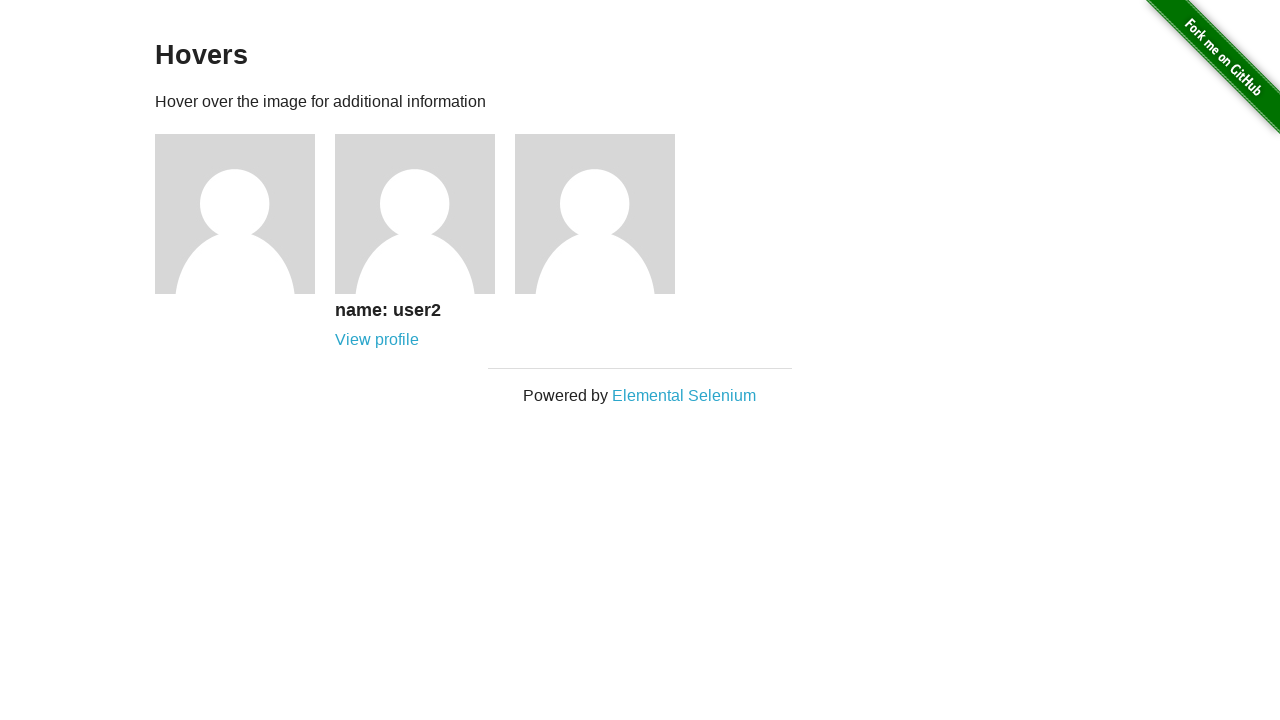

Clicked revealed link for second user at (377, 340) on #content > div > div:nth-child(4) > div > a
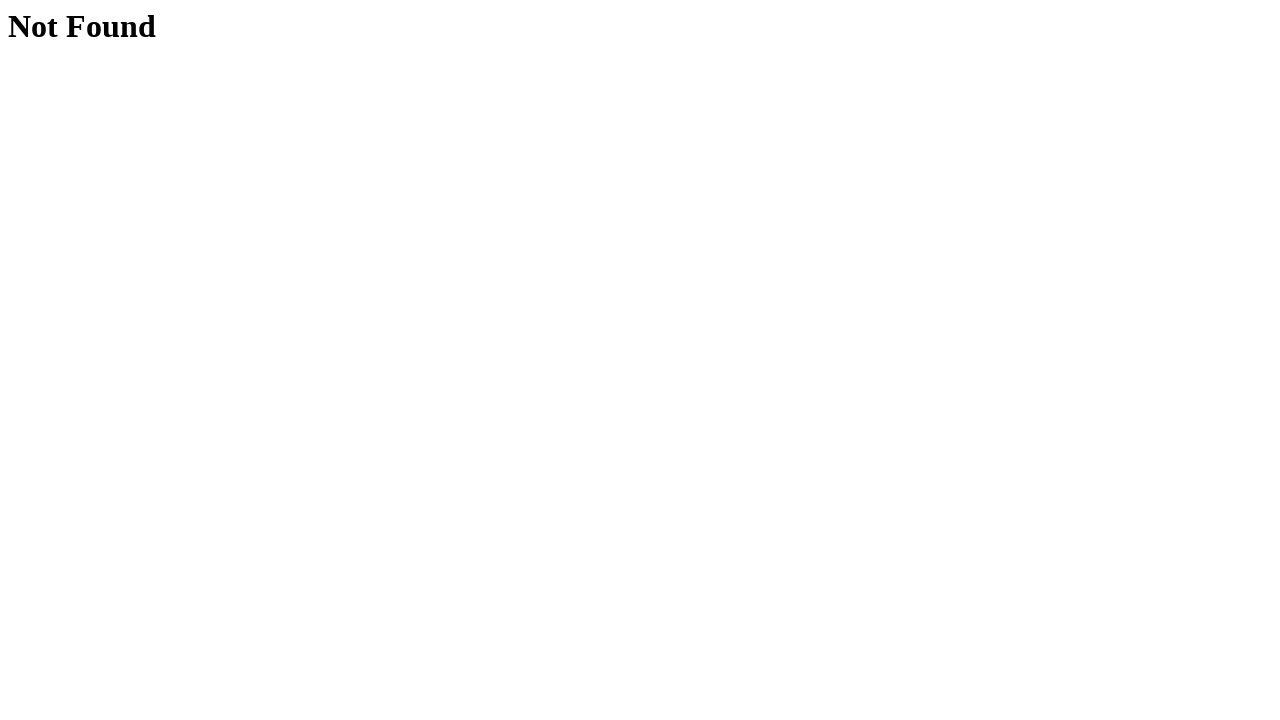

Navigated to user 2 profile page
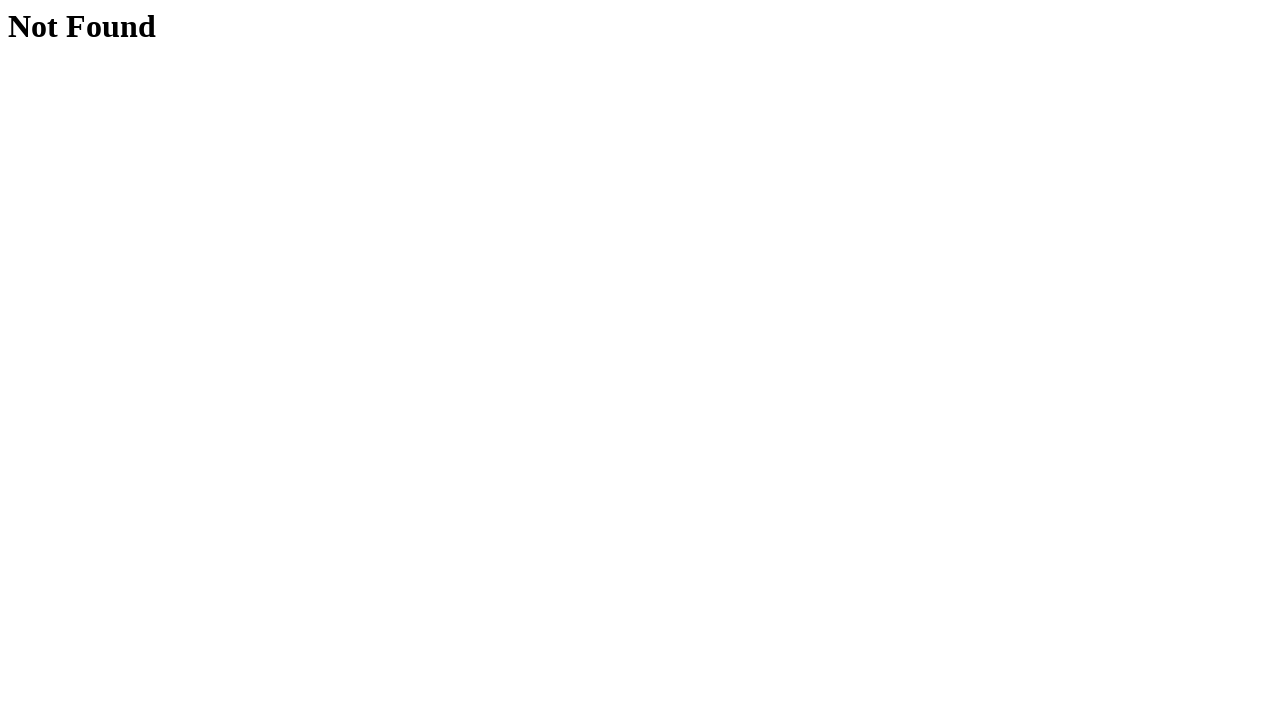

Navigated back to hovers page
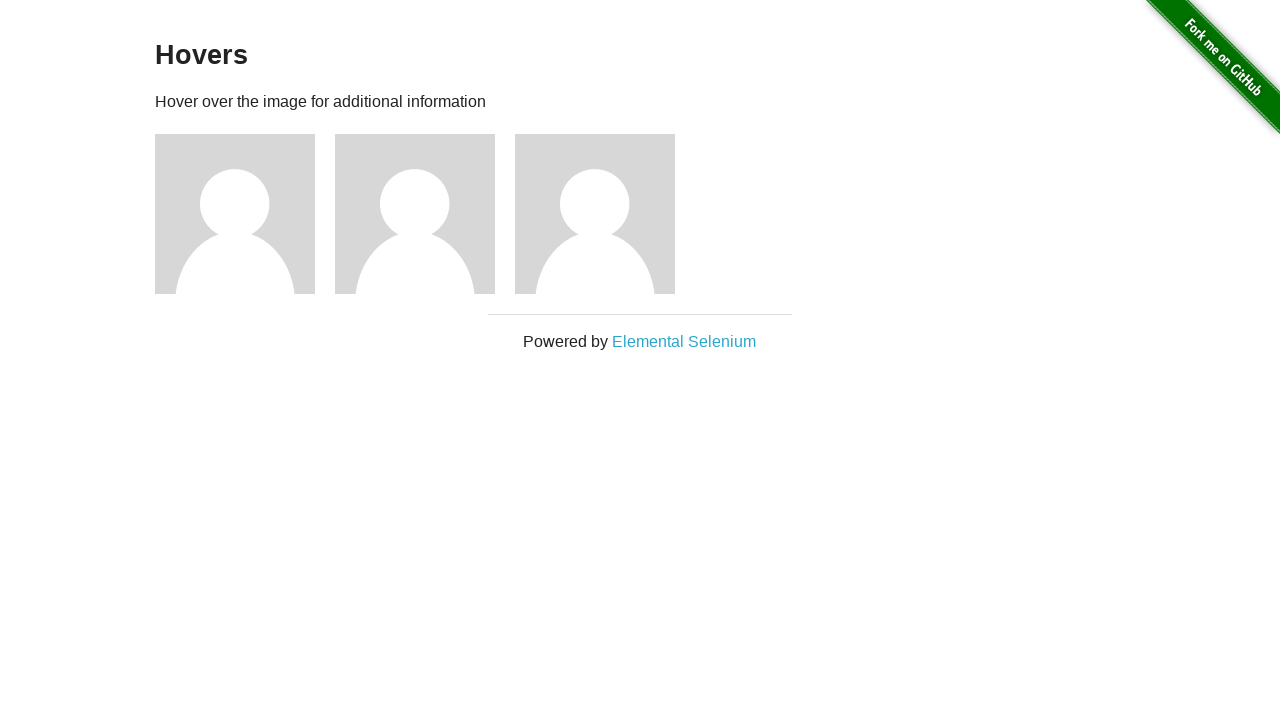

Third user image is ready for interaction
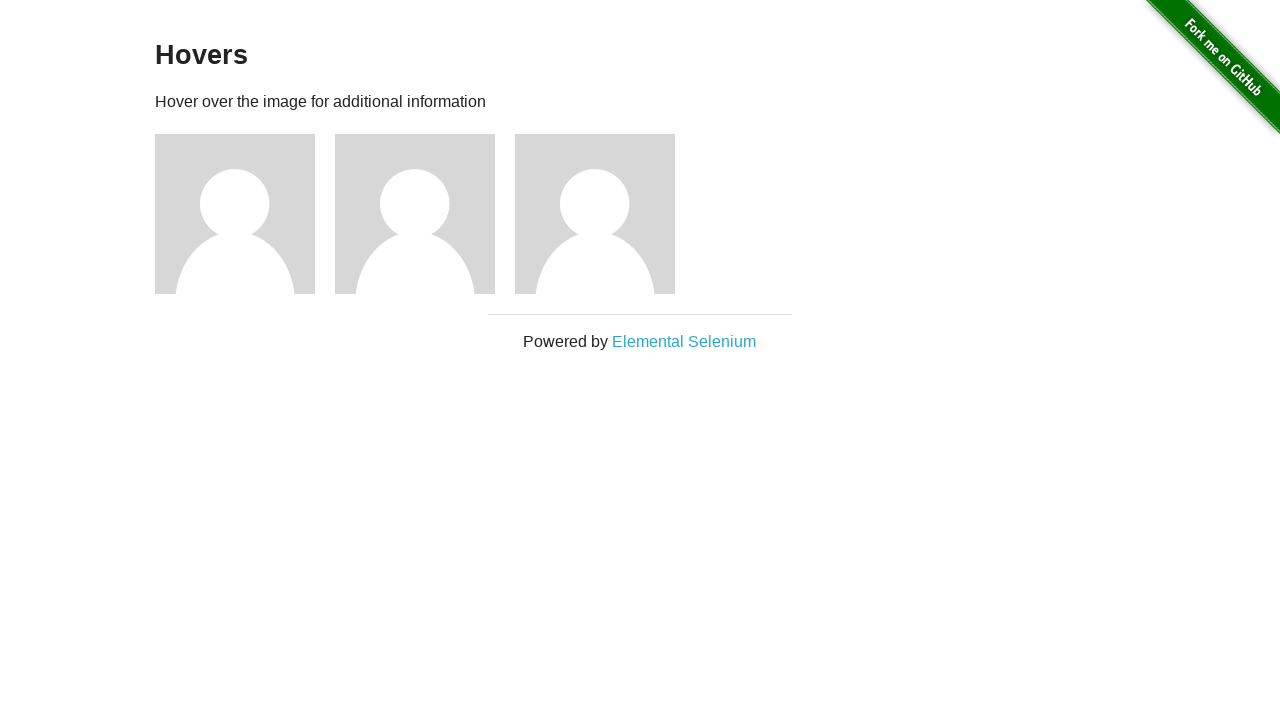

Hovered over third user image to reveal hidden link at (595, 214) on #content > div > div:nth-child(5) > img
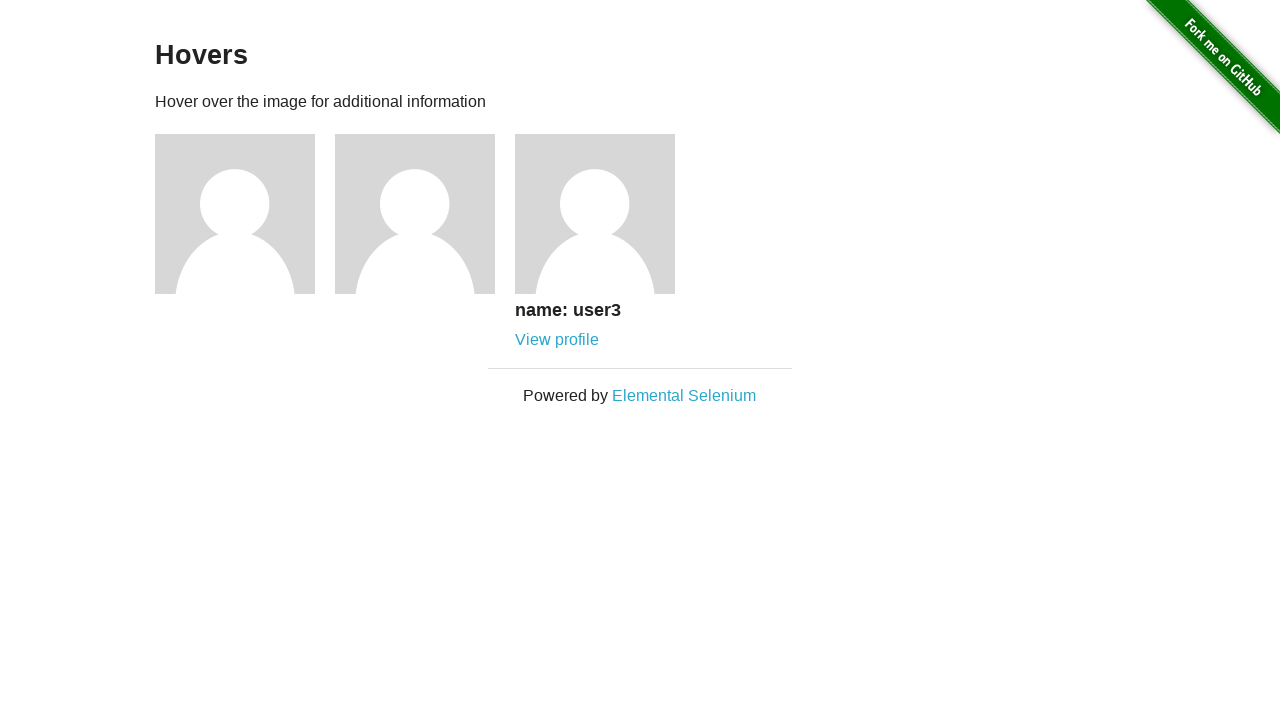

Clicked revealed link for third user at (557, 340) on #content > div > div:nth-child(5) > div > a
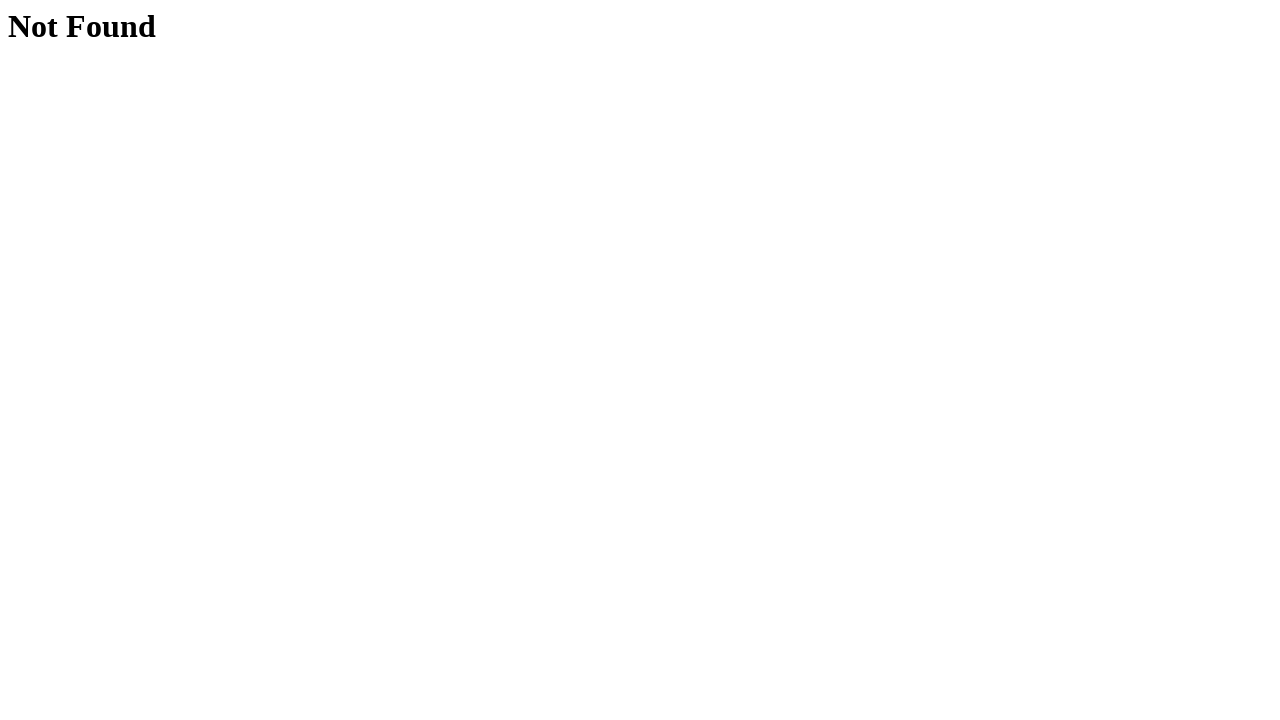

Navigated to user 3 profile page
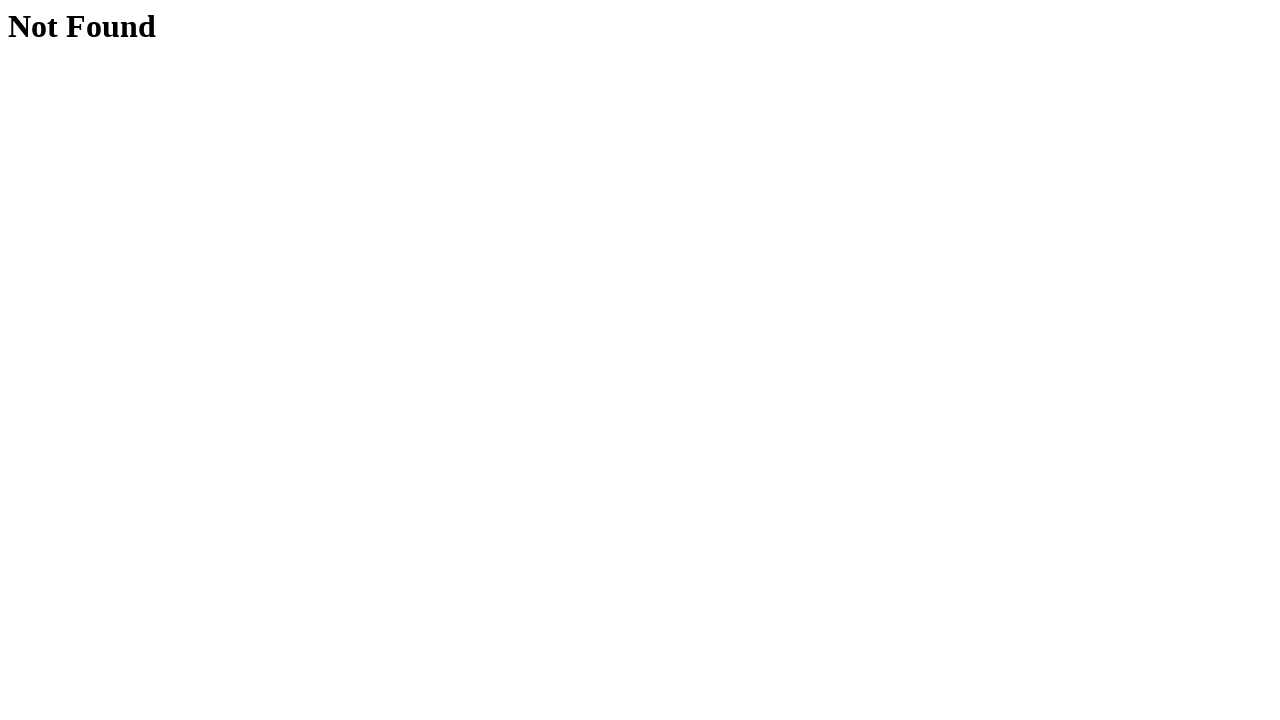

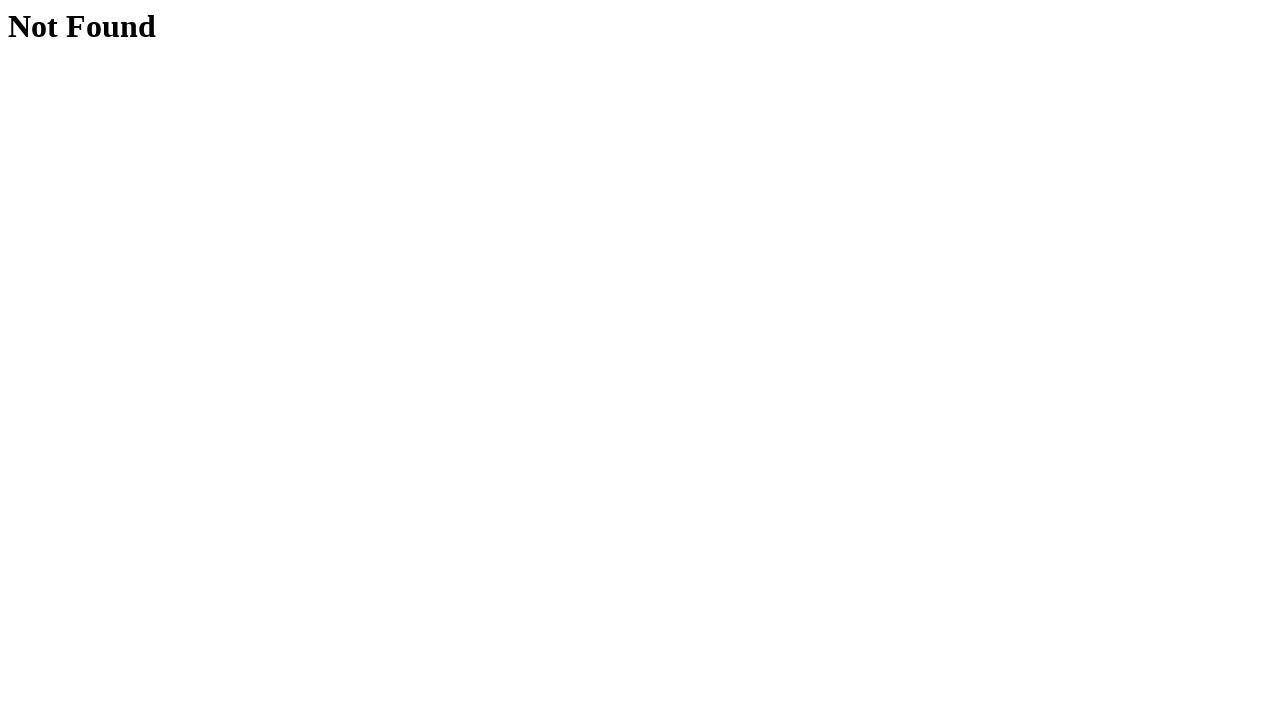